Tests an e-commerce flow by adding specific vegetables to cart, proceeding to checkout, and applying a promo code

Starting URL: https://www.rahulshettyacademy.com/seleniumPractise/#/

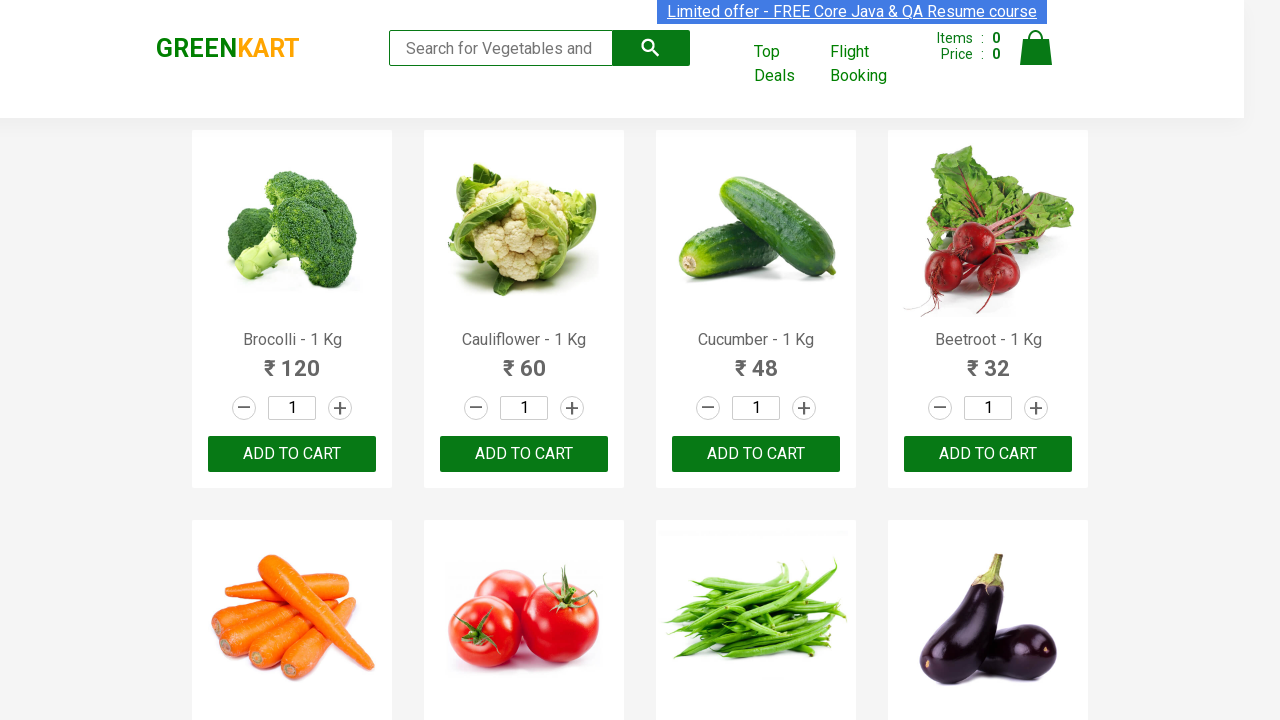

Retrieved all product names from the page
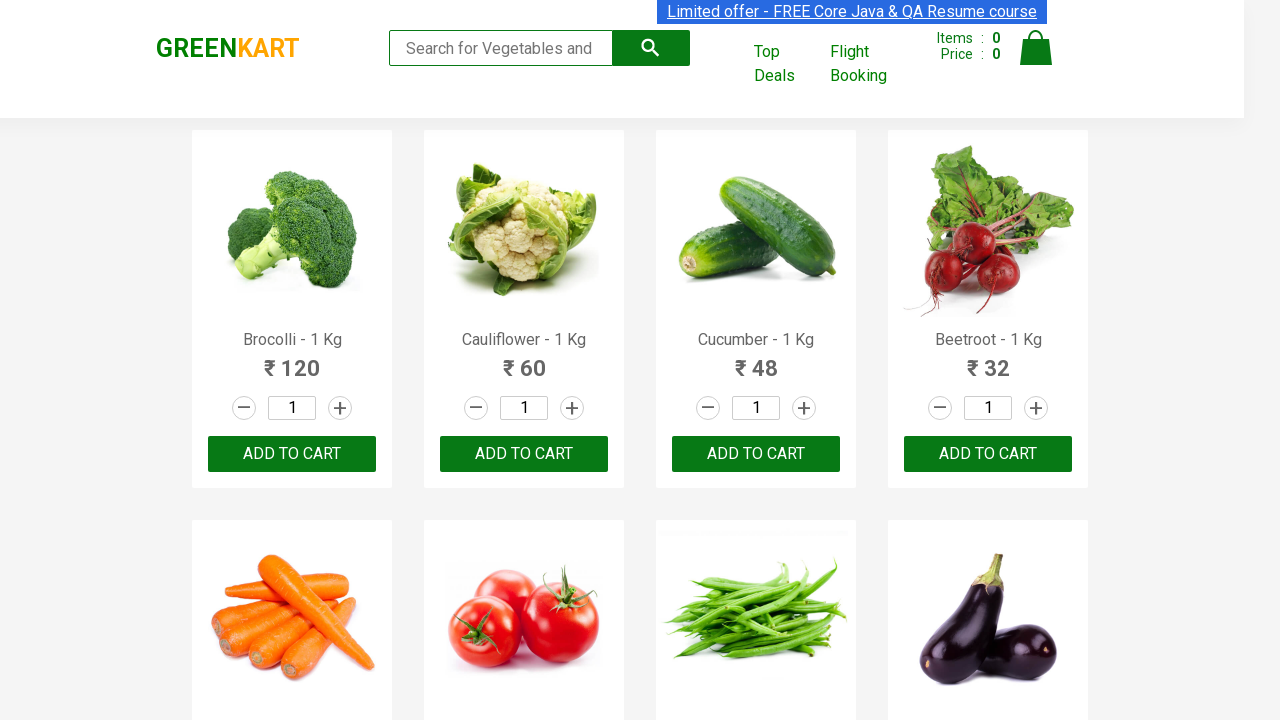

Added Brocolli to cart at (292, 454) on div.product-action > button >> nth=0
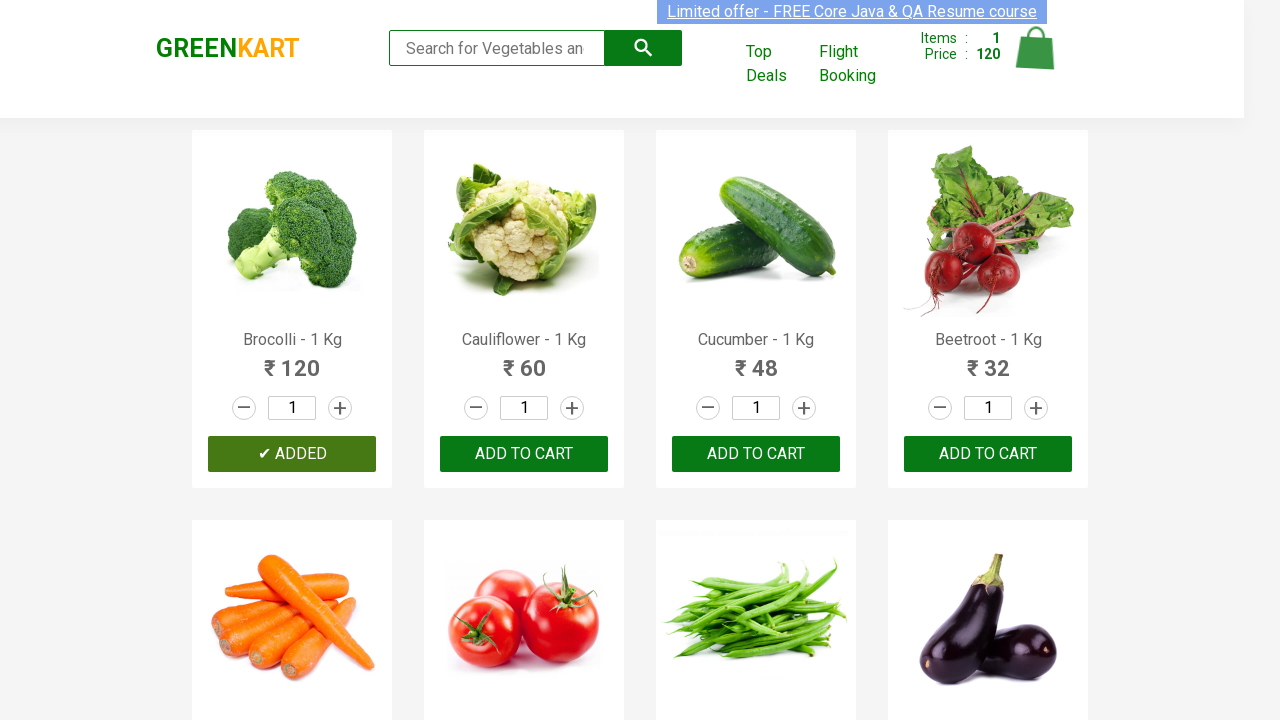

Added Cucumber to cart at (756, 454) on div.product-action > button >> nth=2
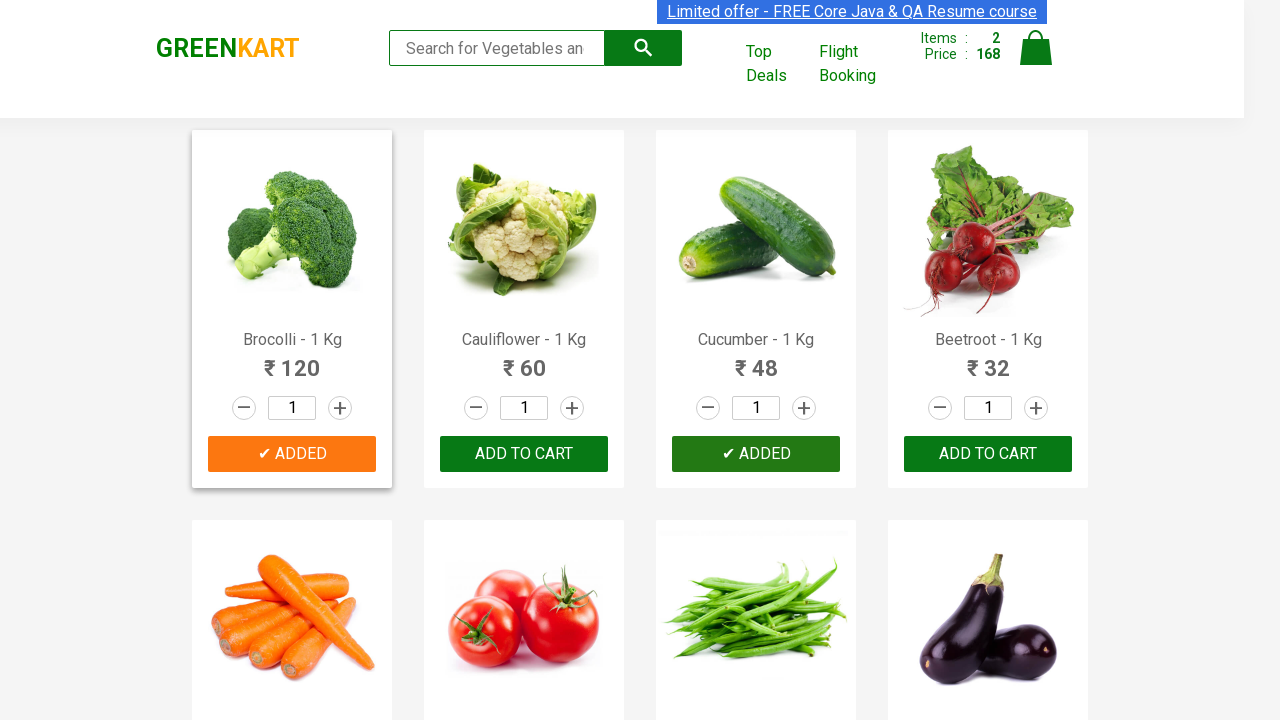

Added Beetroot to cart at (988, 454) on div.product-action > button >> nth=3
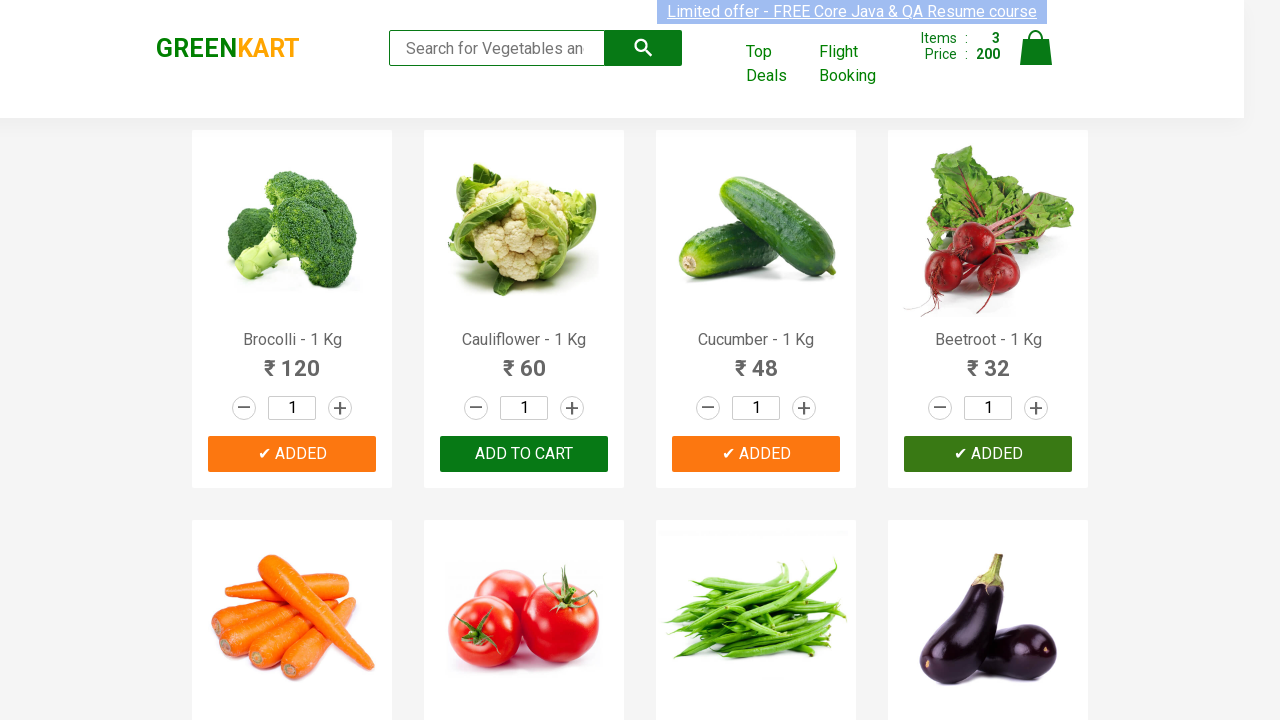

Added Carrot to cart at (292, 360) on div.product-action > button >> nth=4
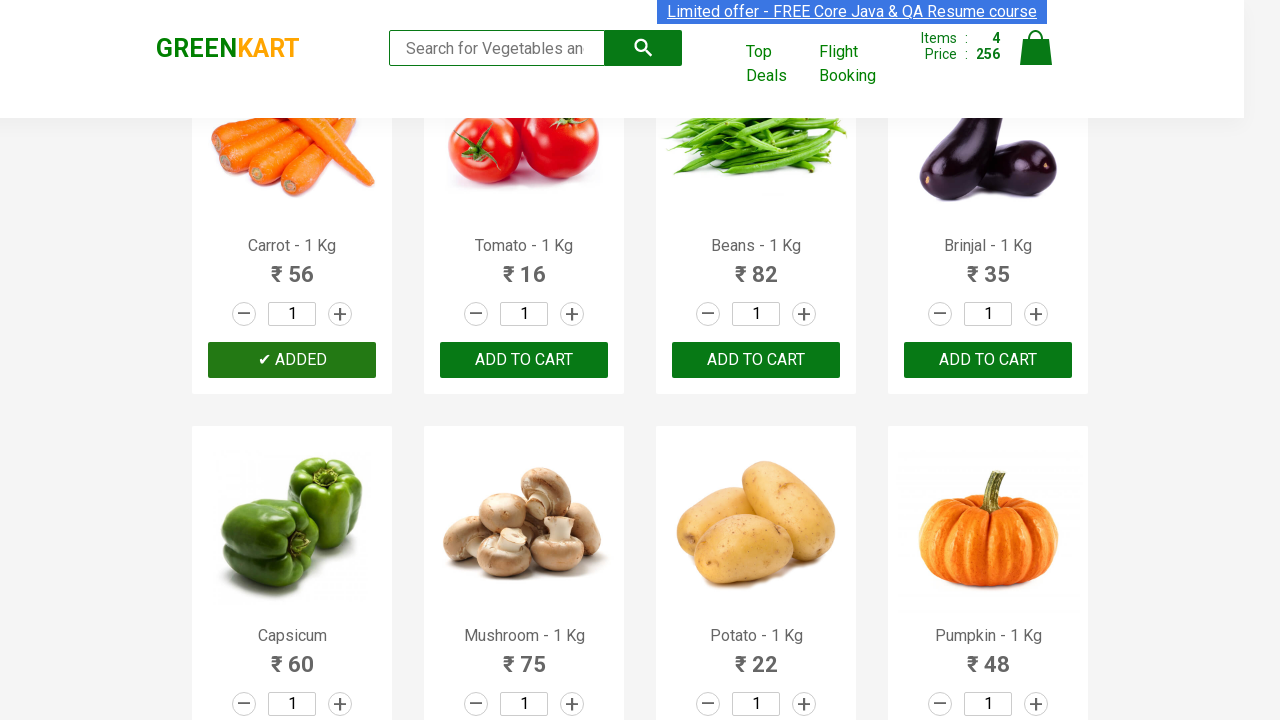

Clicked cart icon to view cart at (1036, 48) on a.cart-icon > img
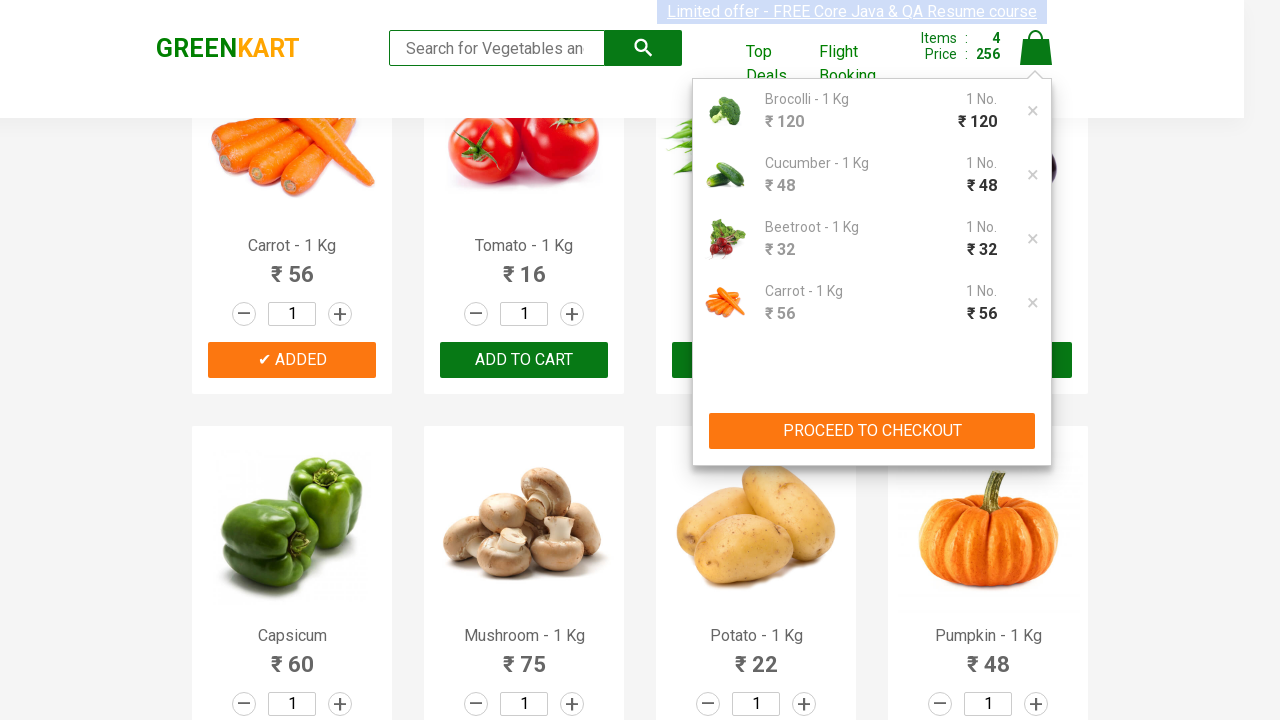

Clicked PROCEED TO CHECKOUT button at (872, 431) on button:has-text('PROCEED TO CHECKOUT')
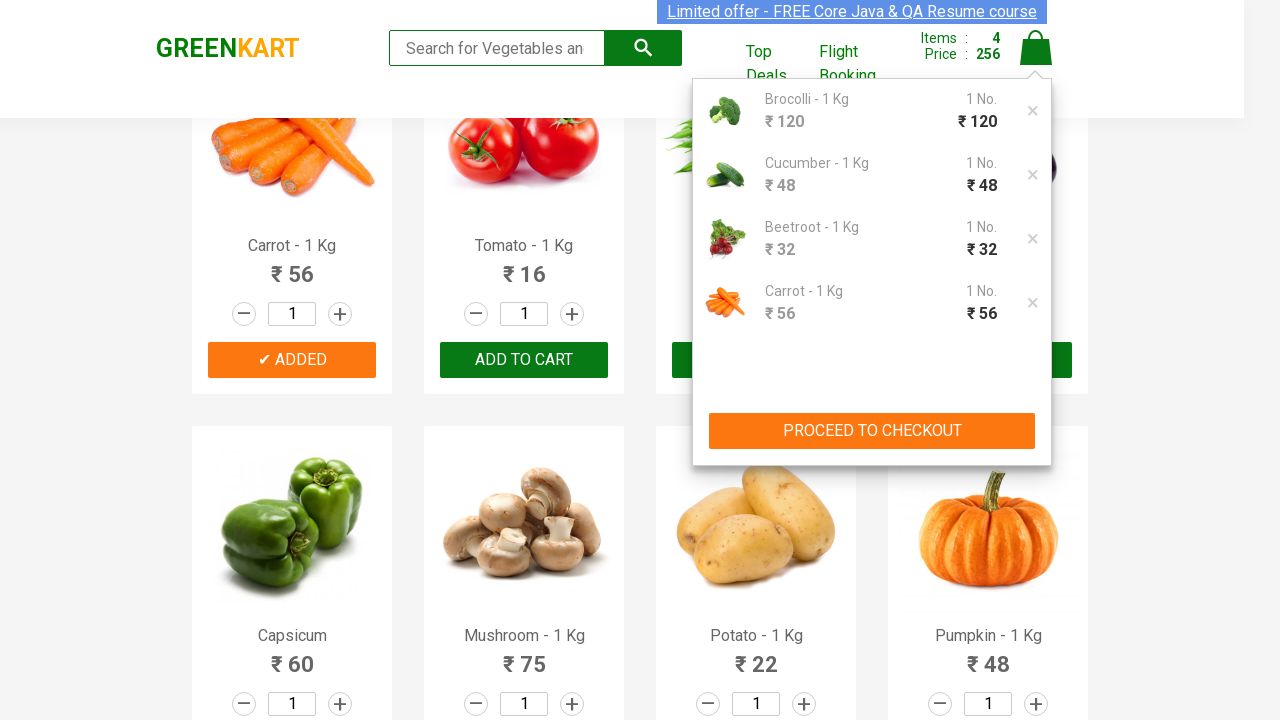

Promo code input field appeared
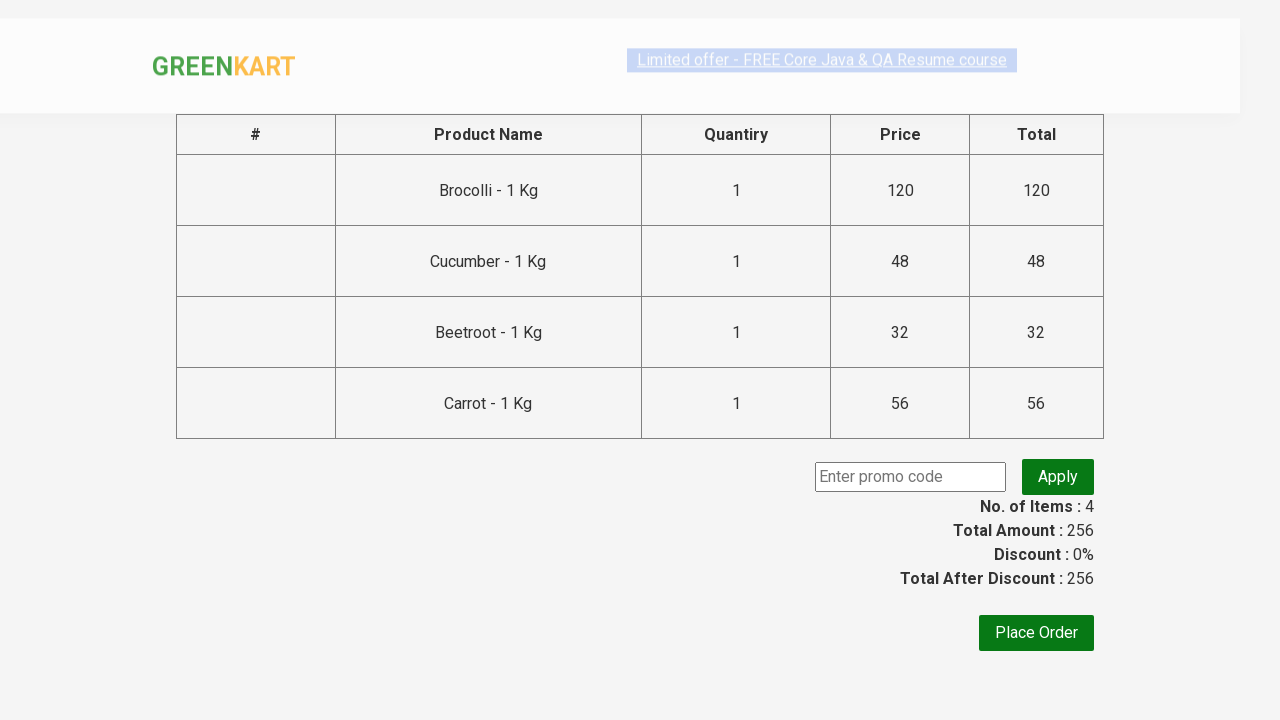

Entered promo code 'rahulshettyacademy' on input.promoCode
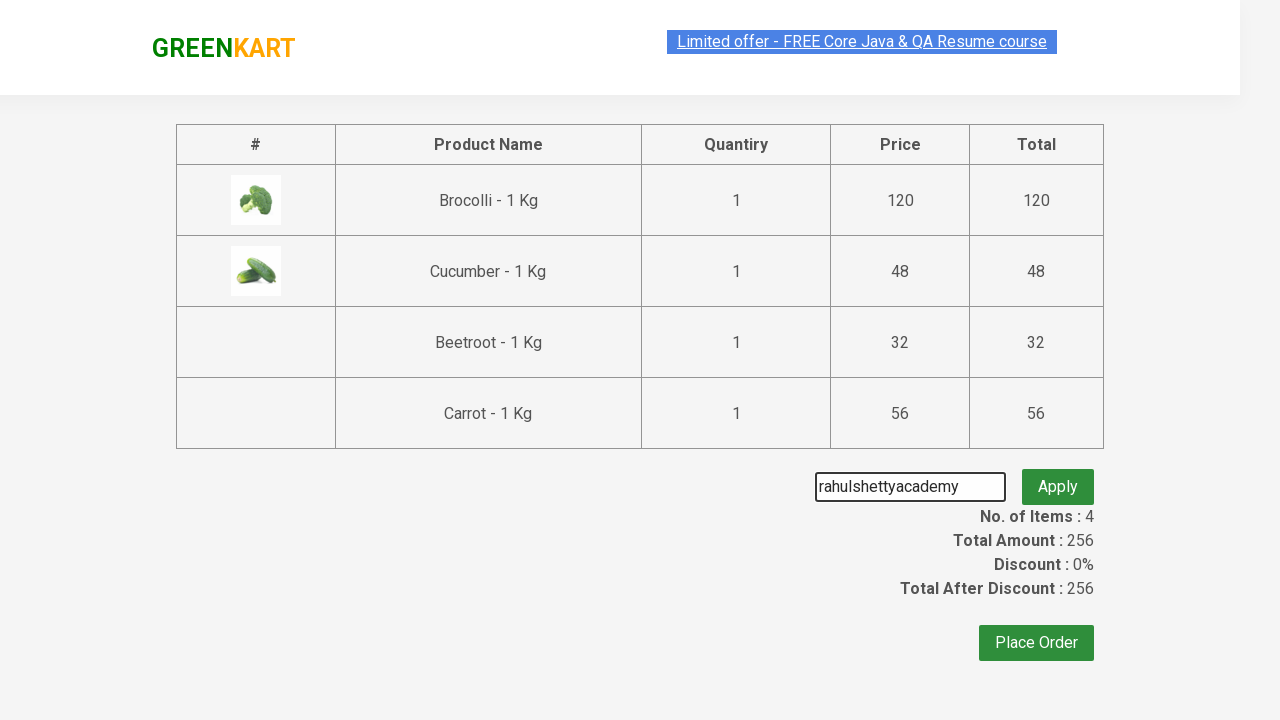

Clicked Apply button to validate promo code at (1058, 477) on button.promoBtn
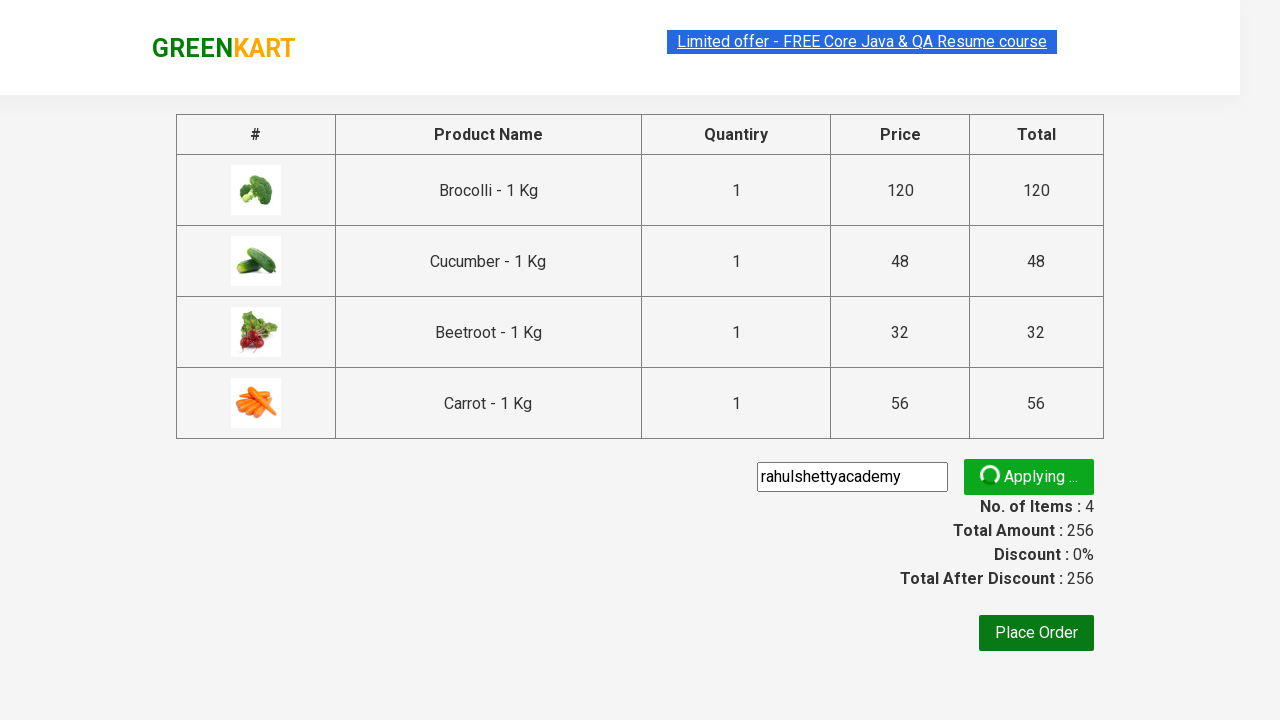

Promo code validation message appeared
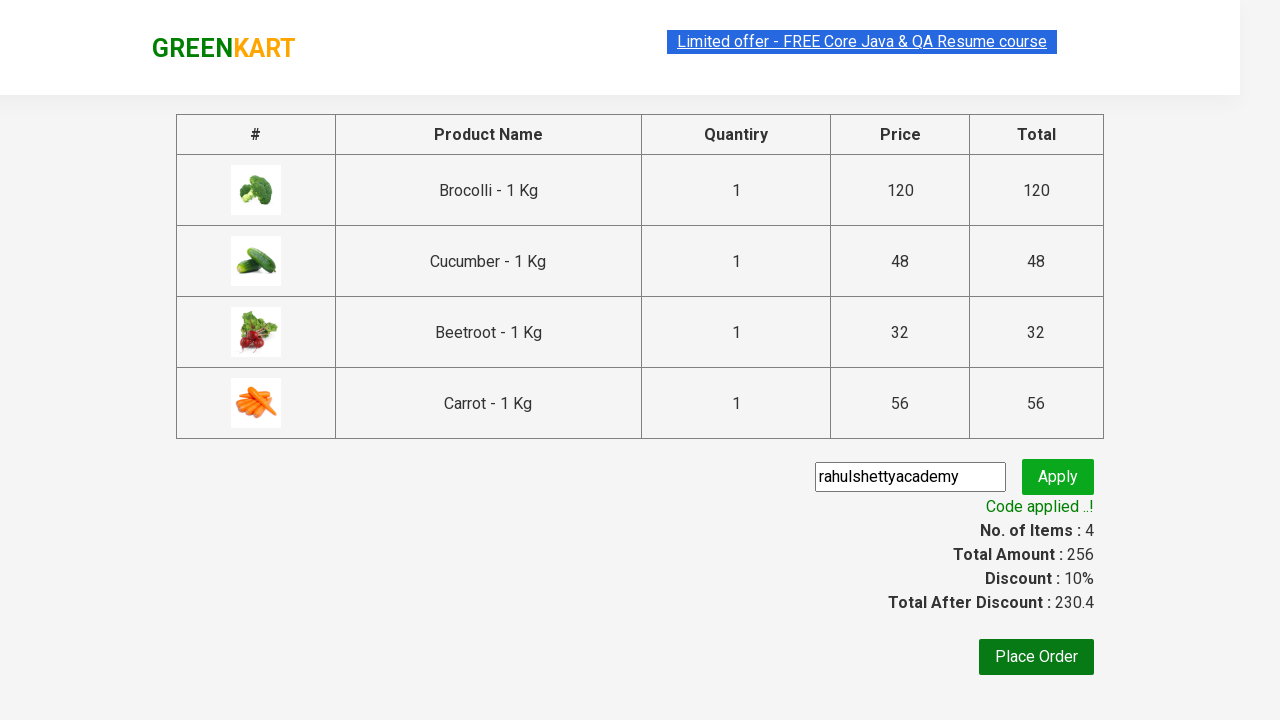

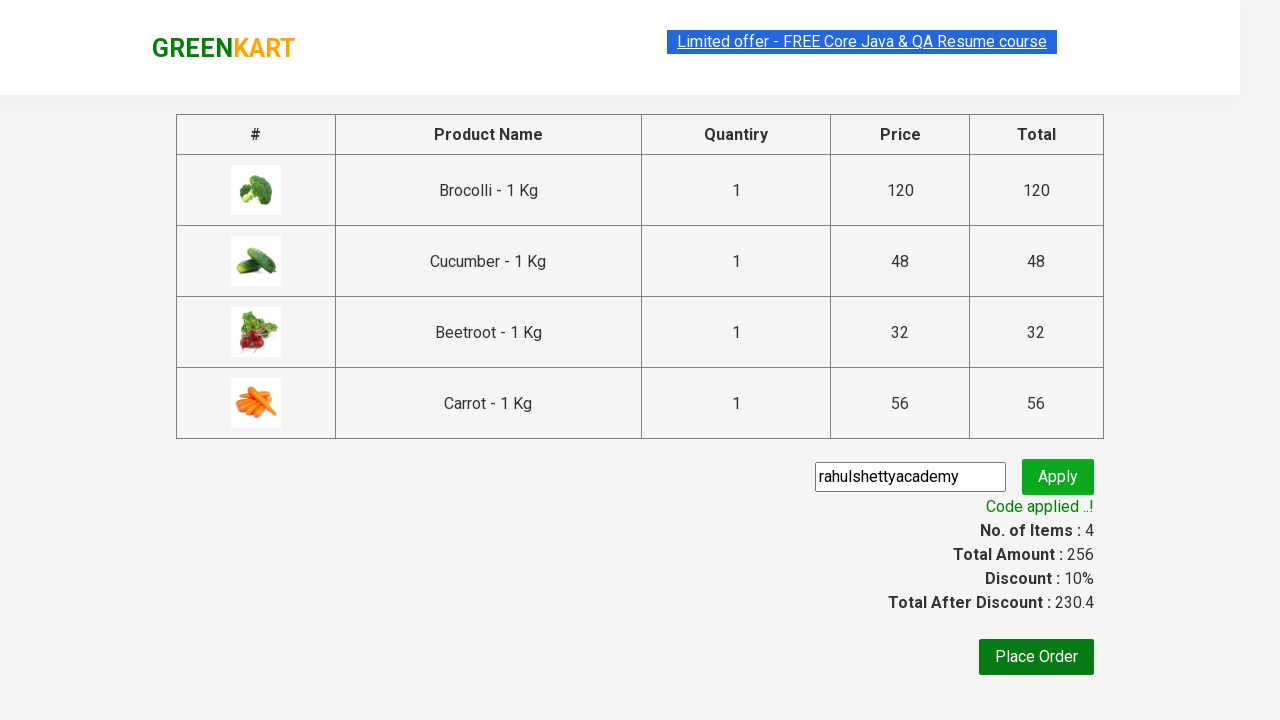